Tests autocomplete functionality by typing a partial country name and verifying that suggestion options appear in a dropdown list

Starting URL: https://rahulshettyacademy.com/AutomationPractice/

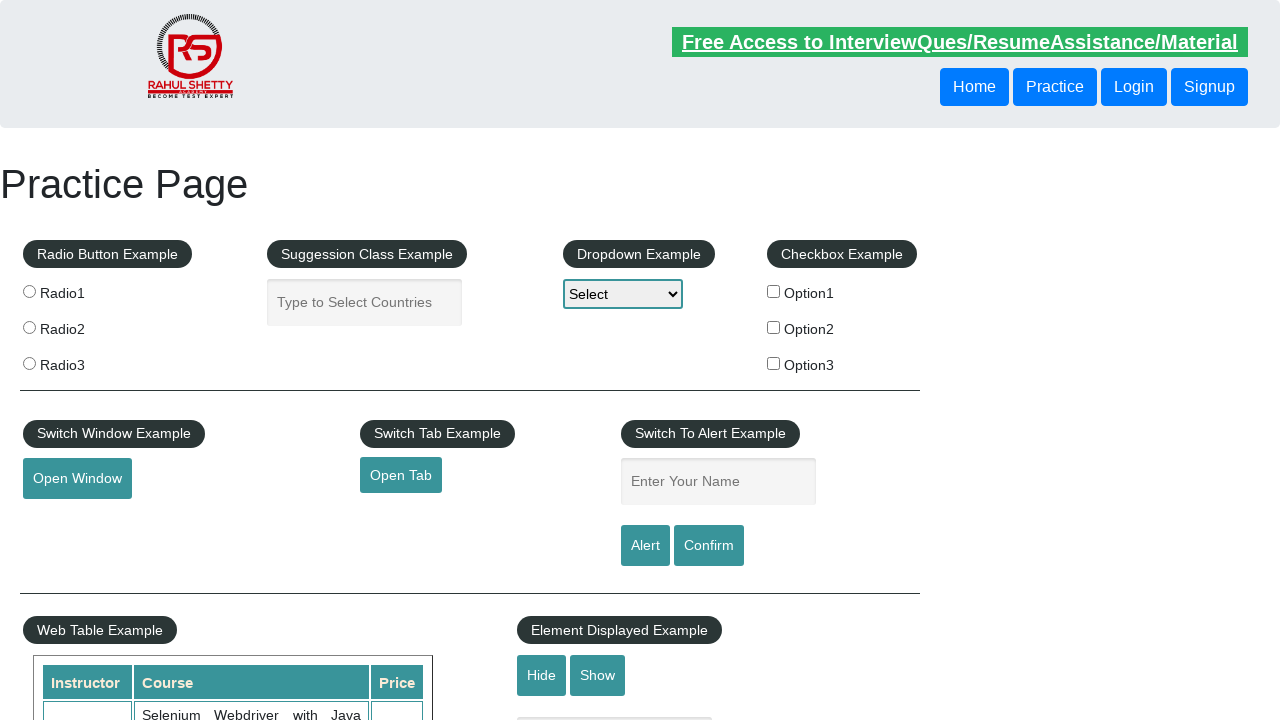

Typed 'ind' in autocomplete input field on input#autocomplete
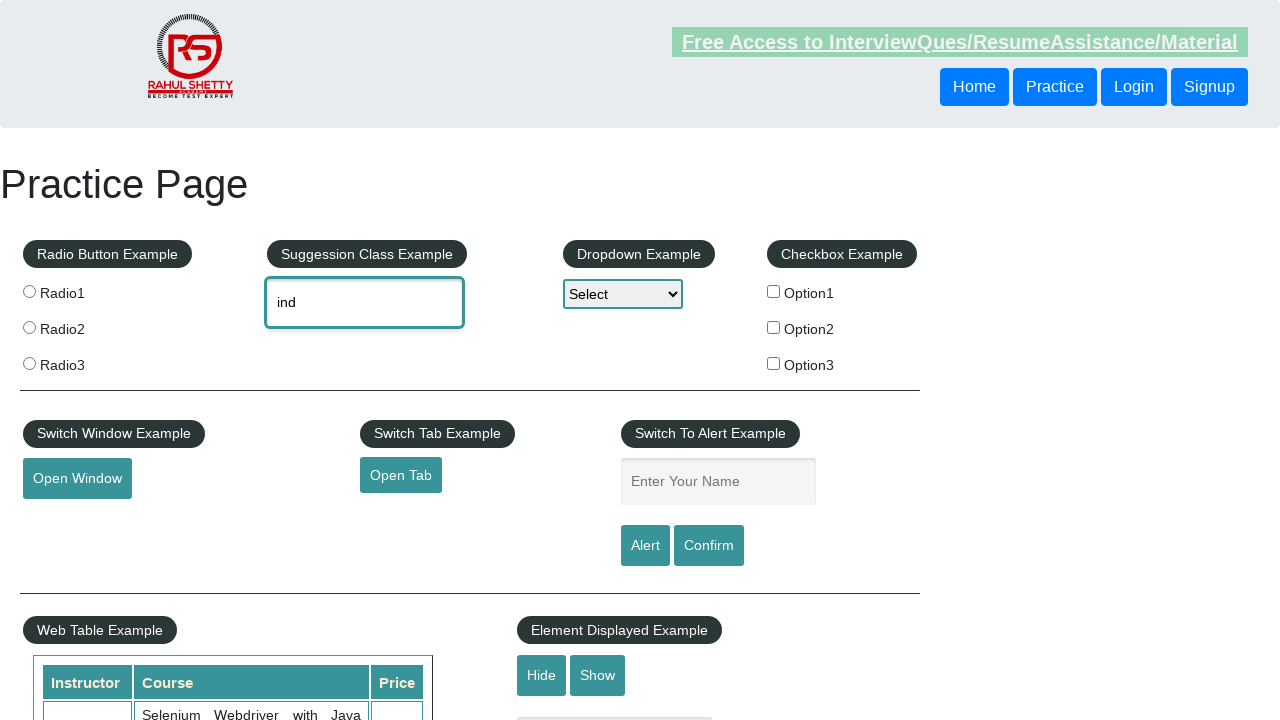

Autocomplete suggestion dropdown appeared
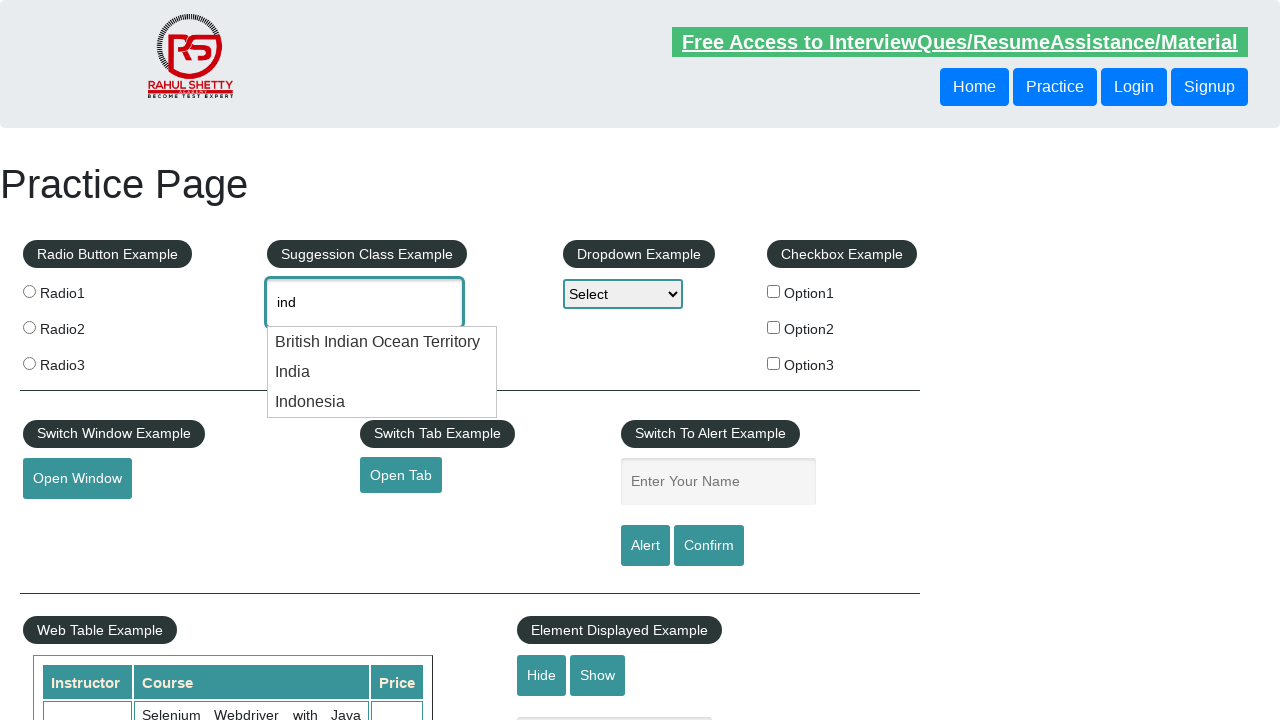

Selected 'India' from autocomplete suggestions at (382, 342) on li.ui-menu-item:has-text('India')
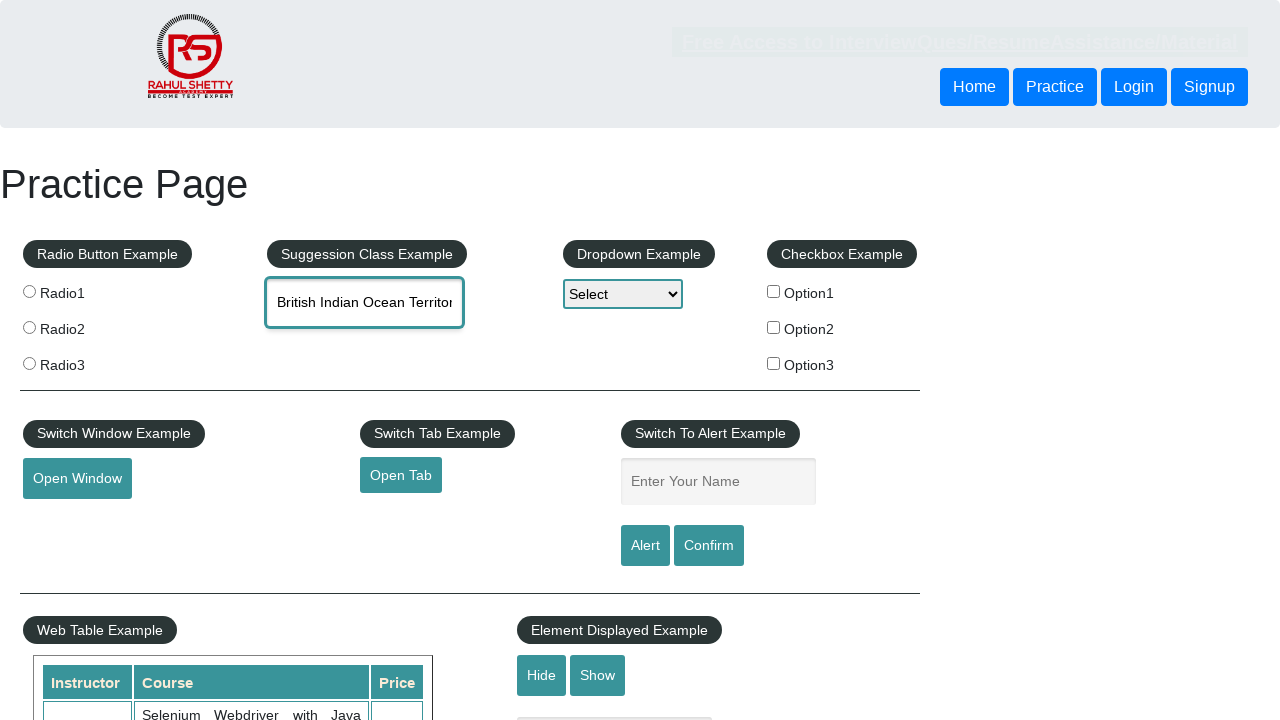

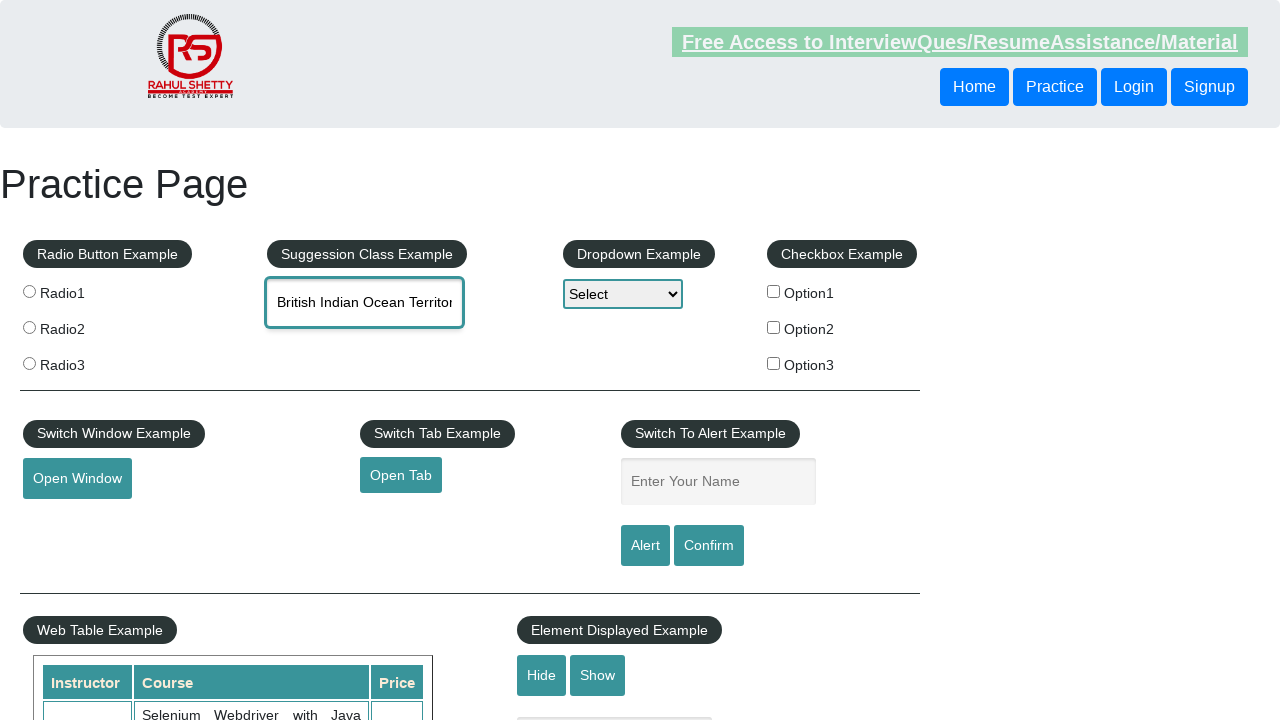